Tests that the browser back button works correctly with filters

Starting URL: https://demo.playwright.dev/todomvc

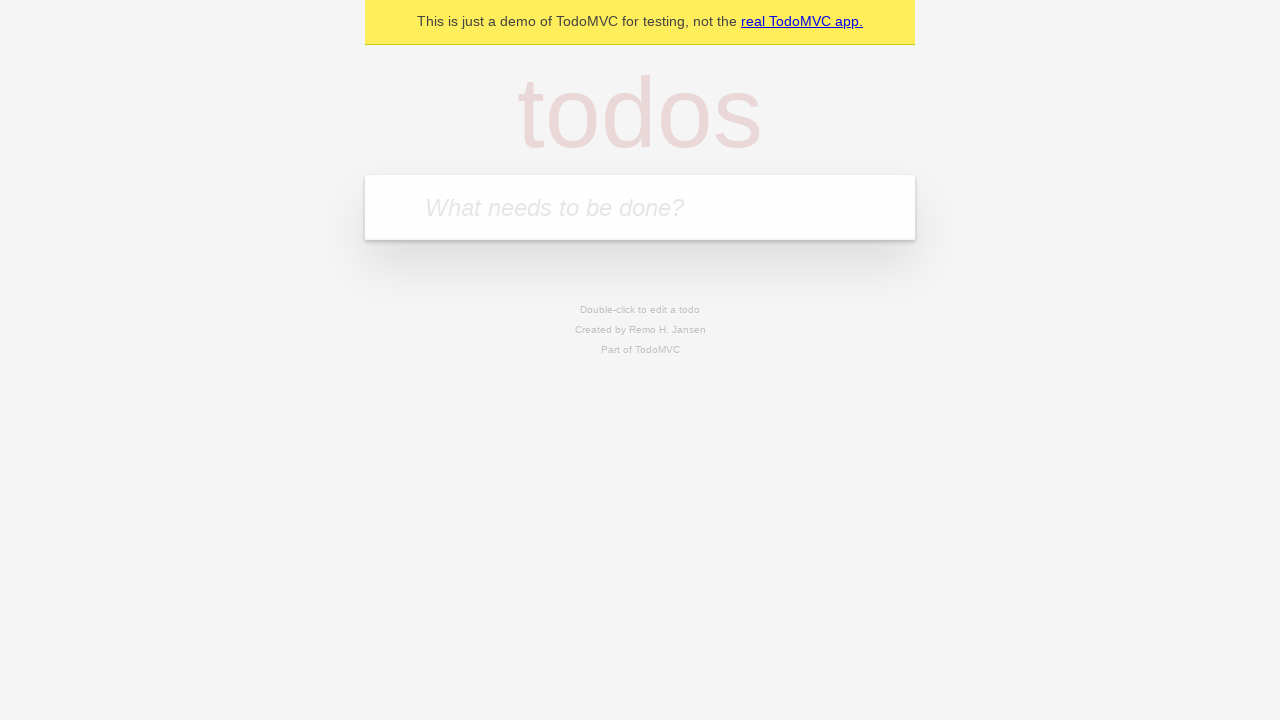

Filled new-todo input with 'buy some cheese' on .new-todo
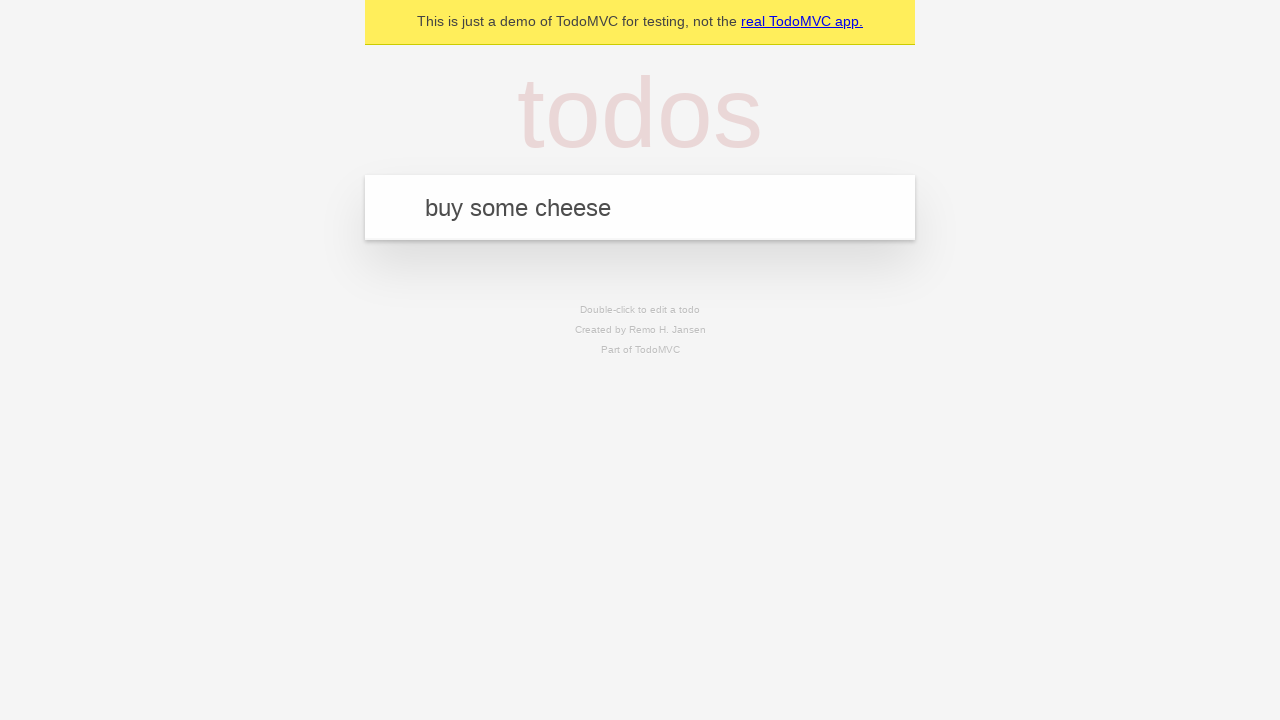

Pressed Enter to create first todo on .new-todo
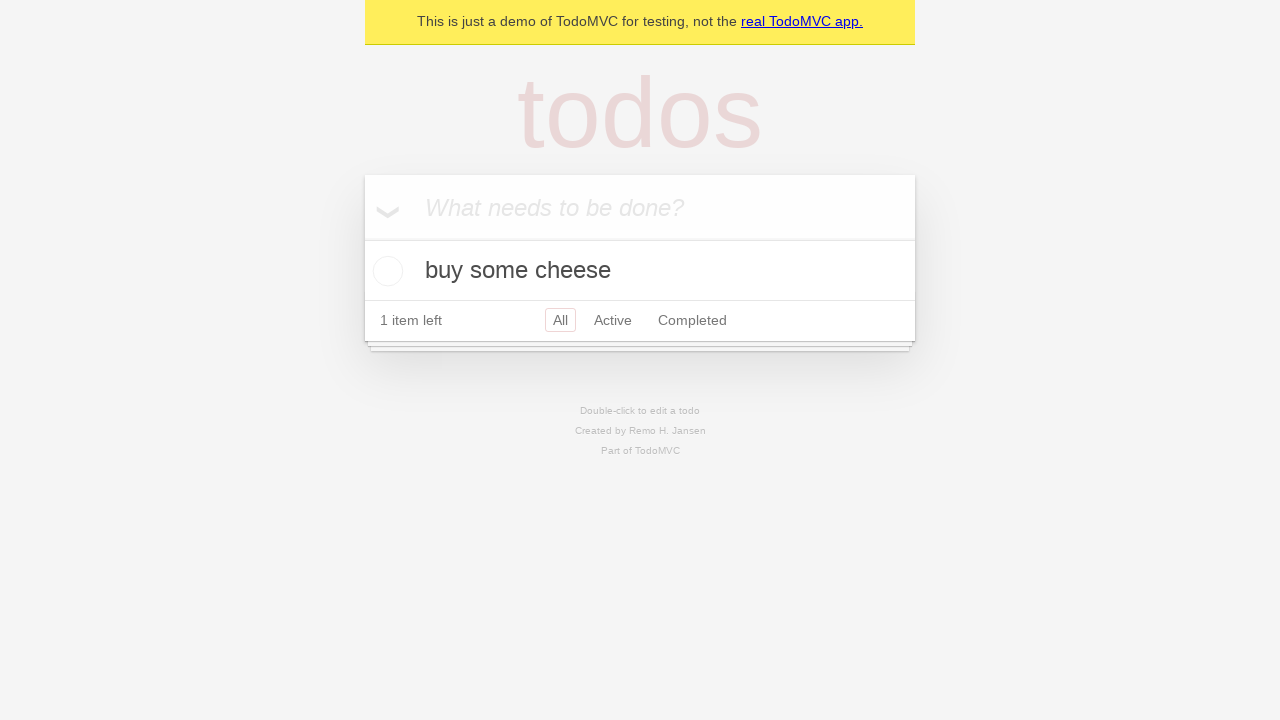

Filled new-todo input with 'feed the cat' on .new-todo
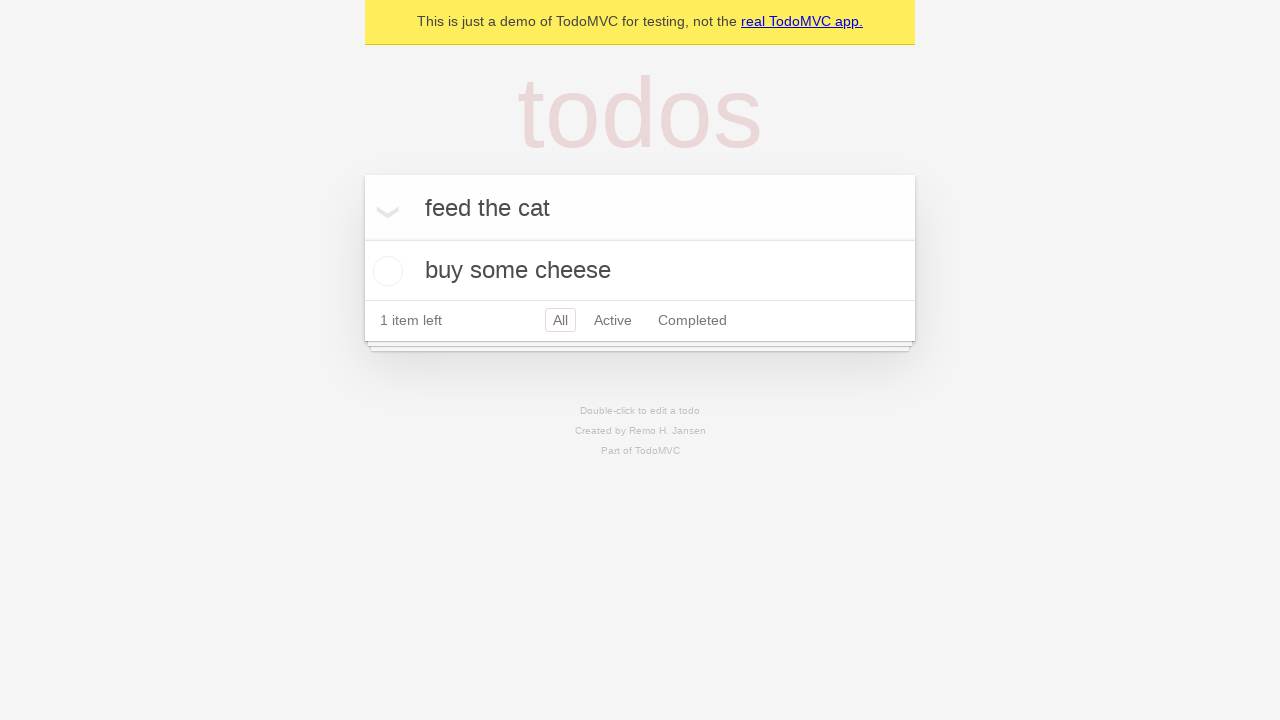

Pressed Enter to create second todo on .new-todo
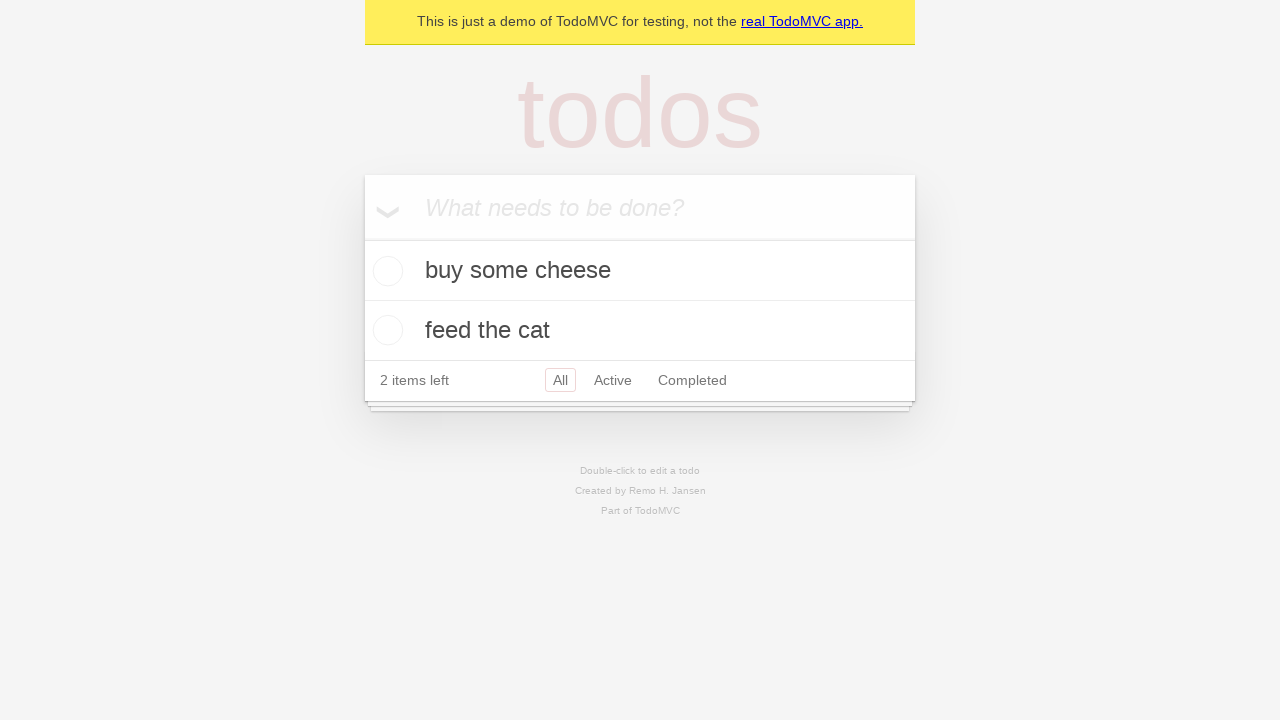

Filled new-todo input with 'book a doctors appointment' on .new-todo
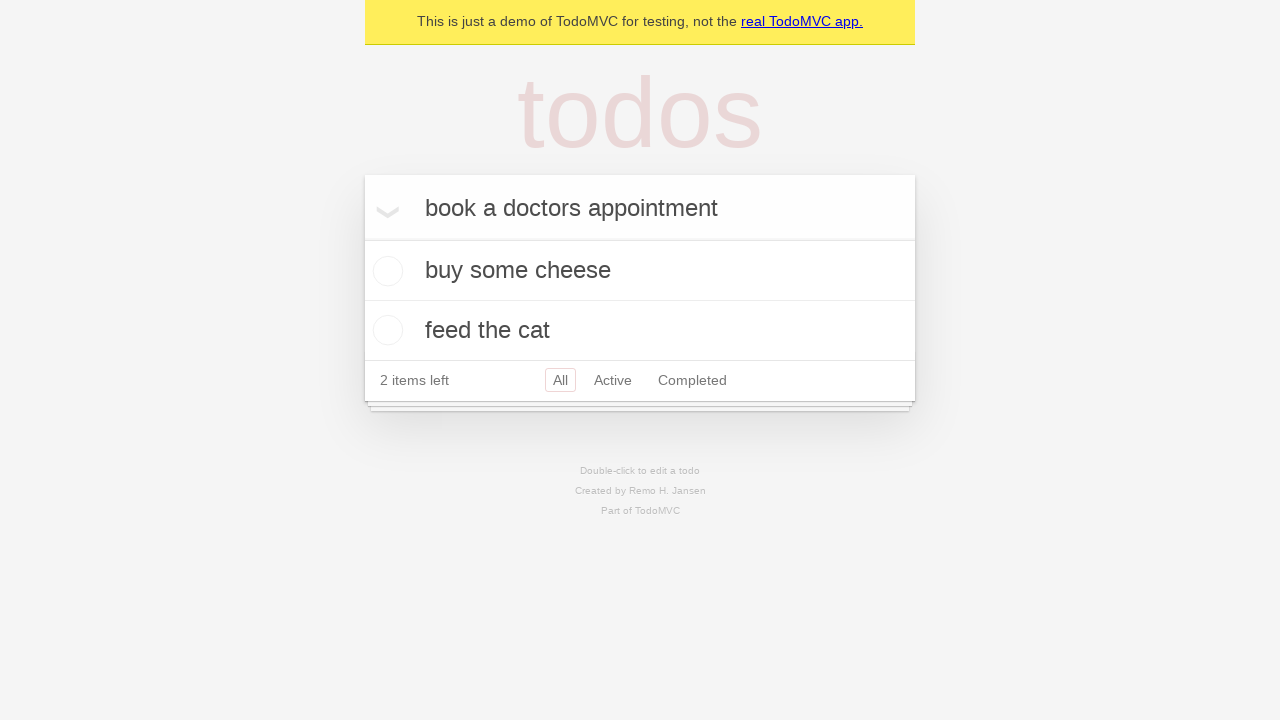

Pressed Enter to create third todo on .new-todo
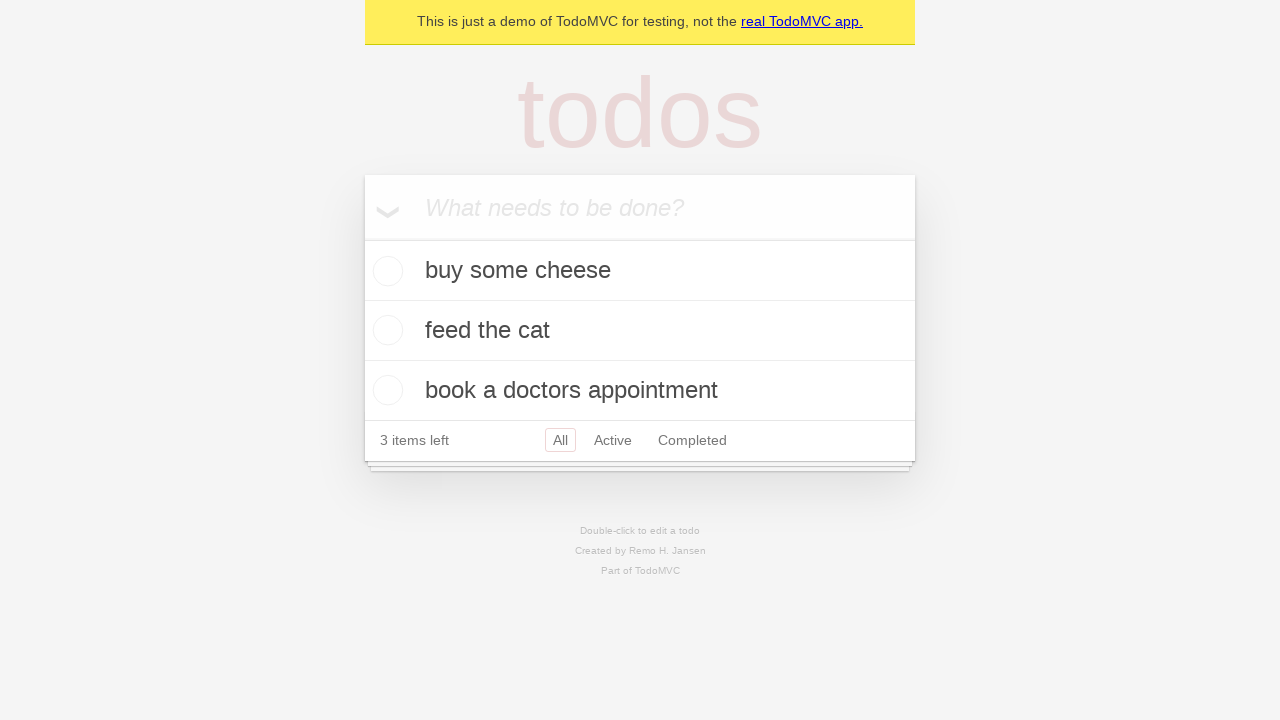

Waited for all three todos to be visible
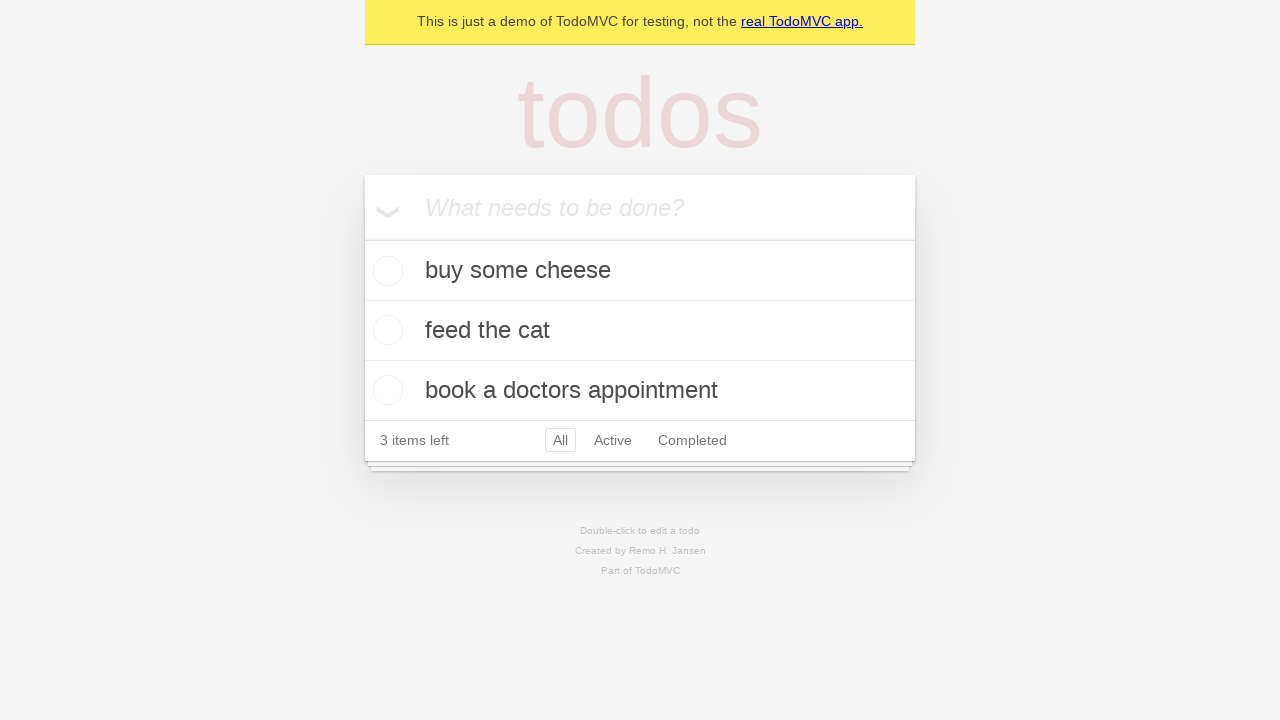

Checked the second todo item at (385, 330) on .todo-list li .toggle >> nth=1
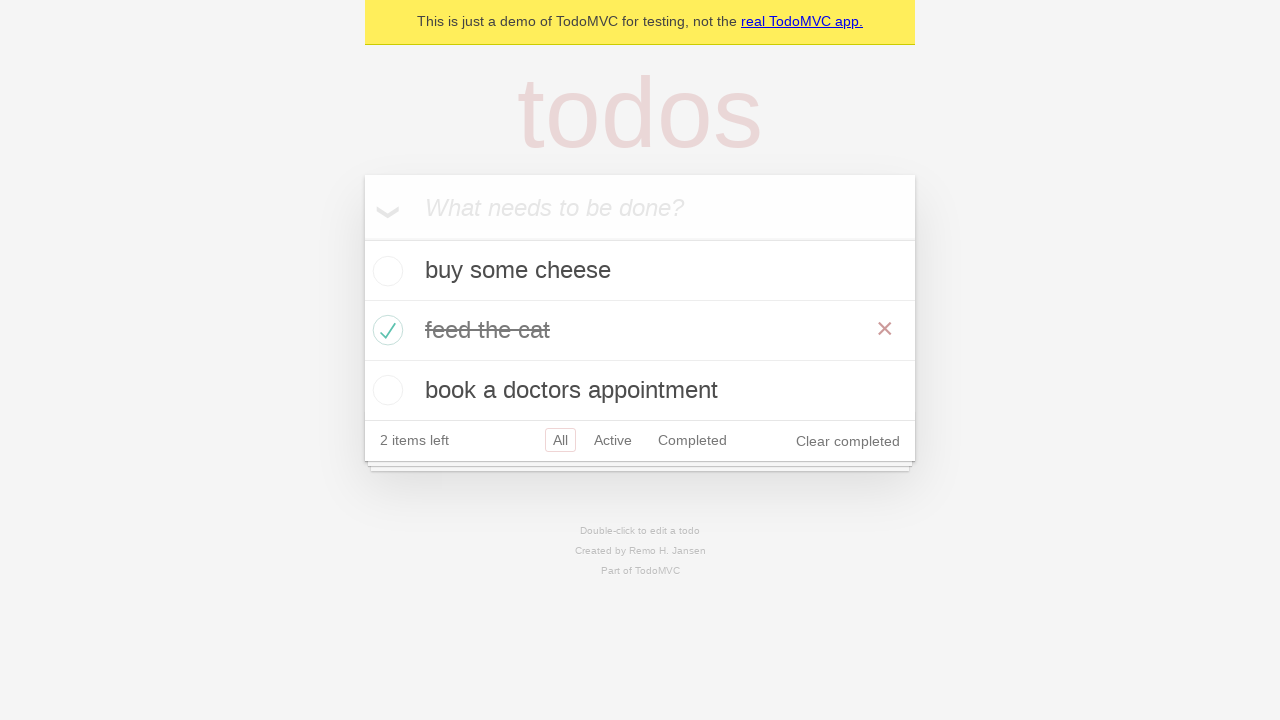

Clicked All filter at (560, 440) on .filters >> text=All
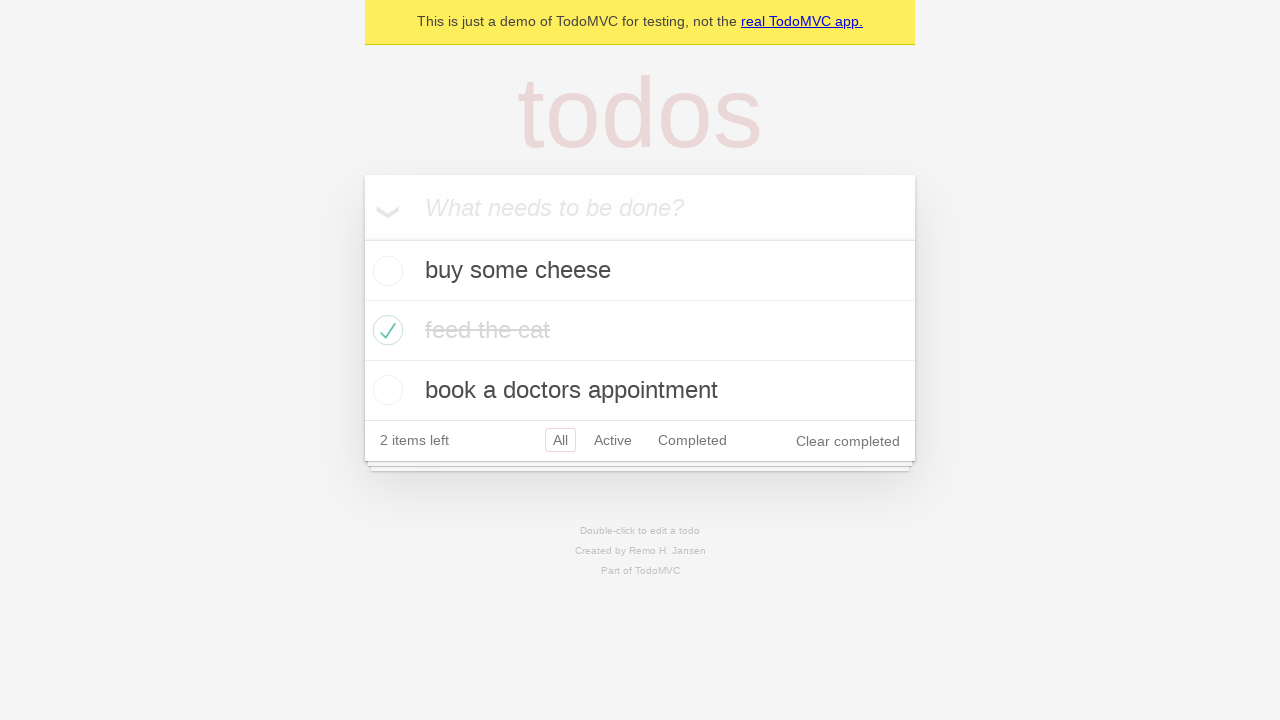

Clicked Active filter at (613, 440) on .filters >> text=Active
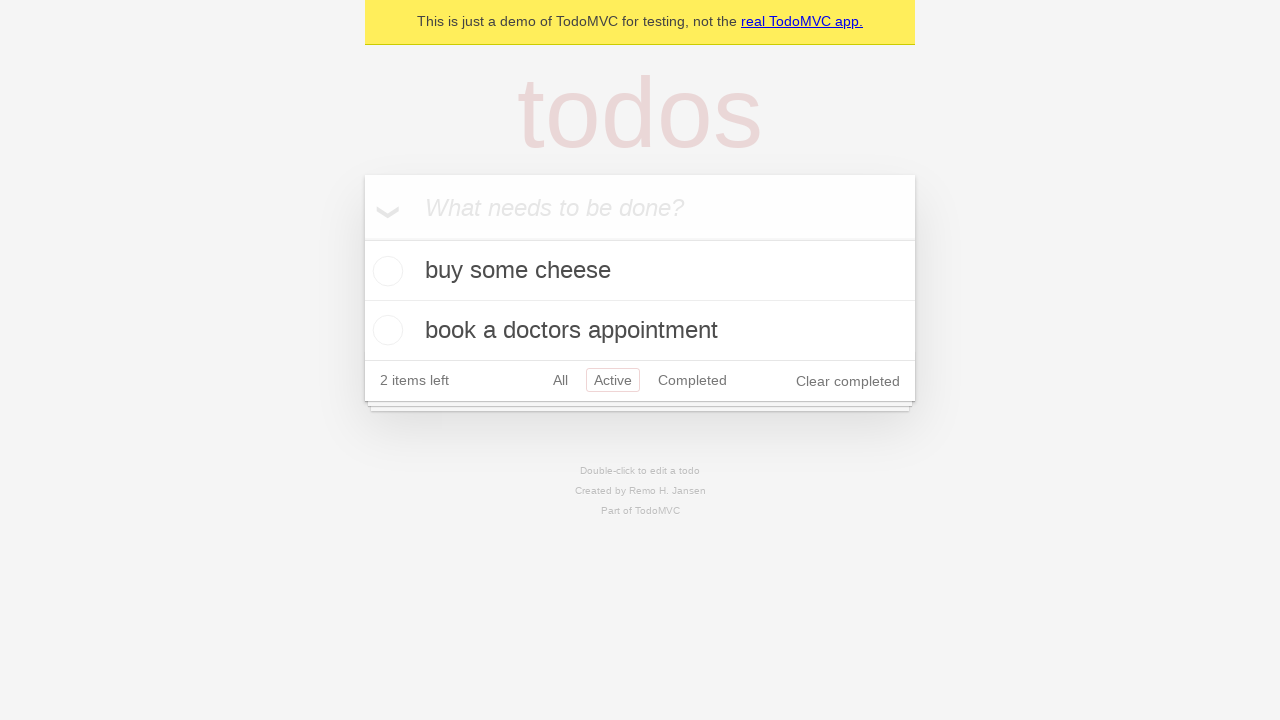

Clicked Completed filter at (692, 380) on .filters >> text=Completed
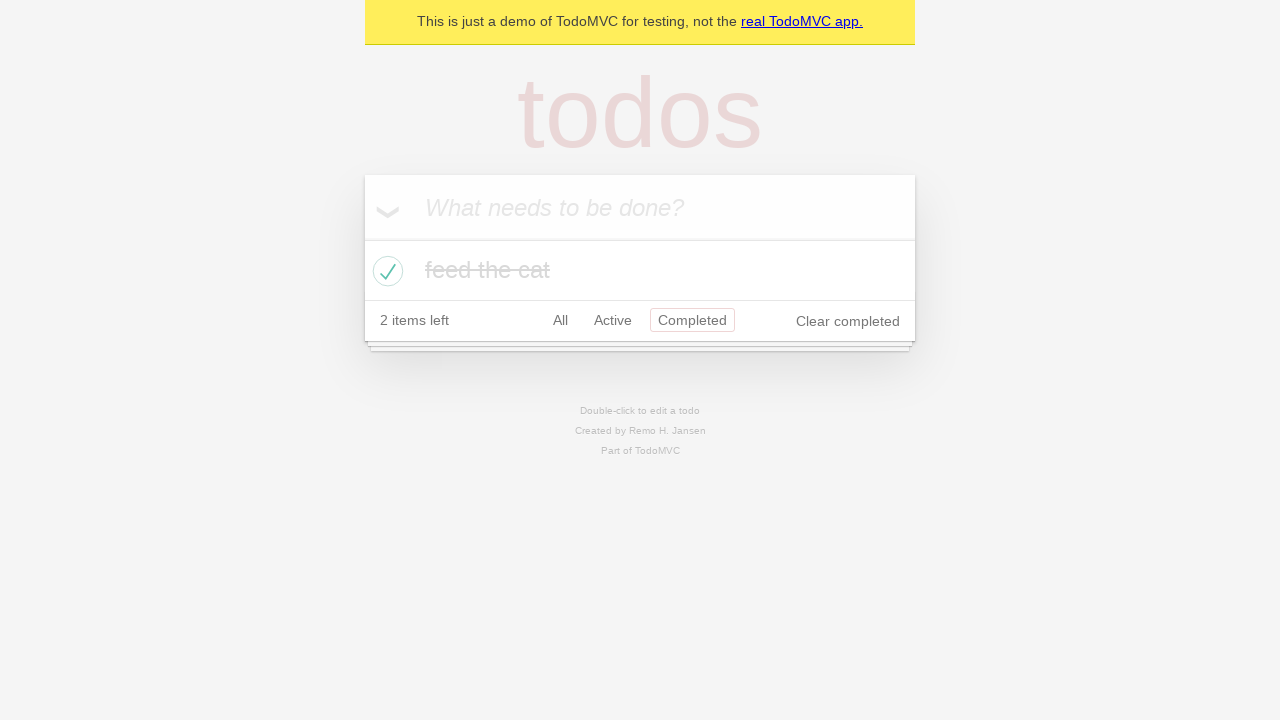

Navigated back using browser back button (from Completed filter)
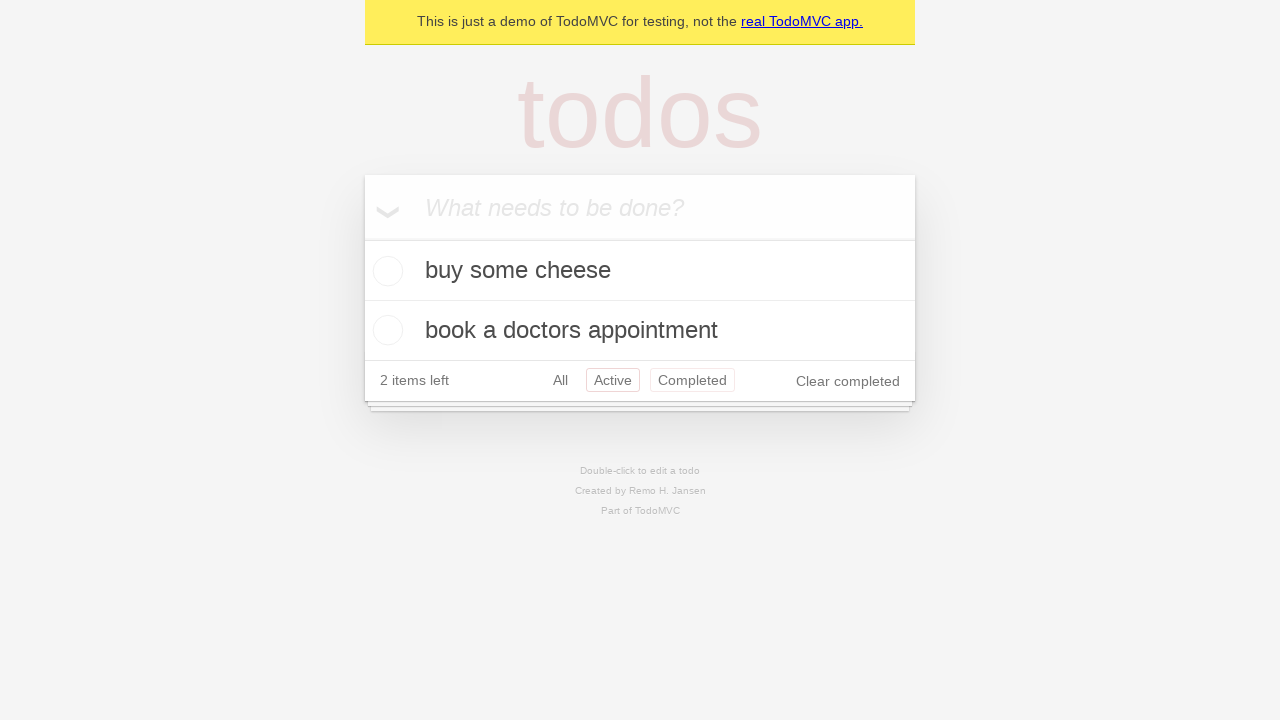

Navigated back using browser back button (from Active filter)
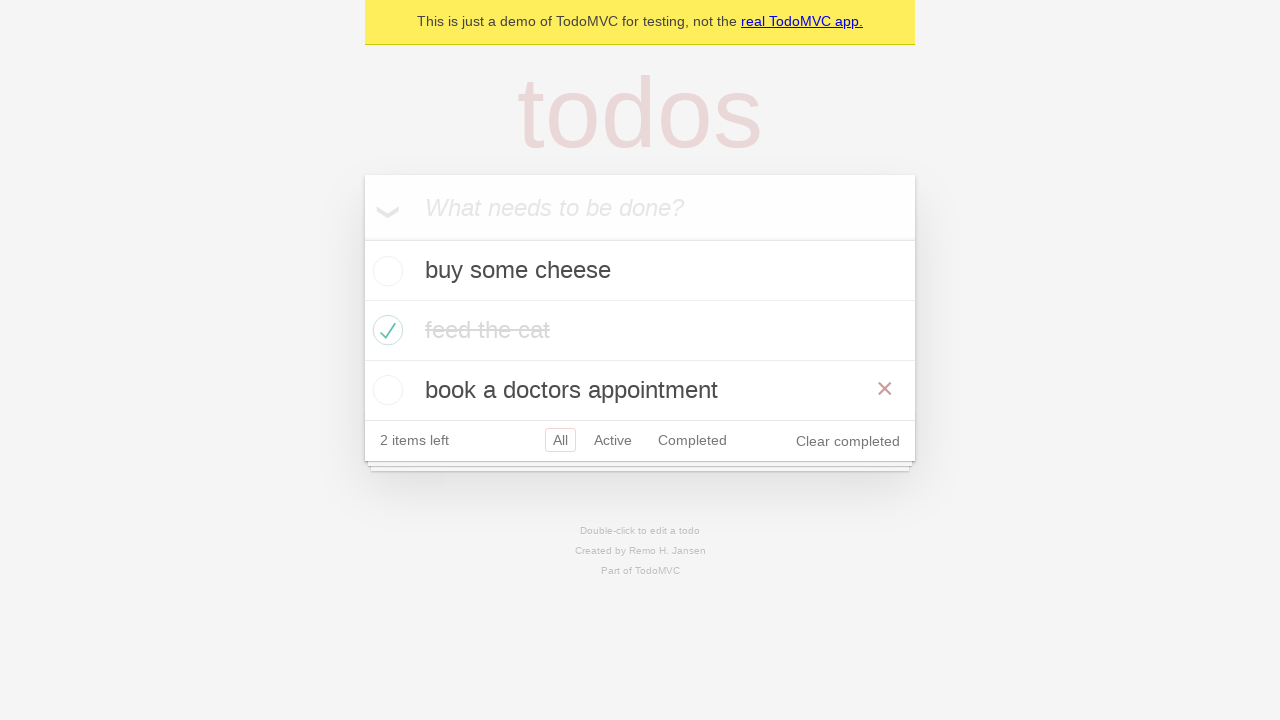

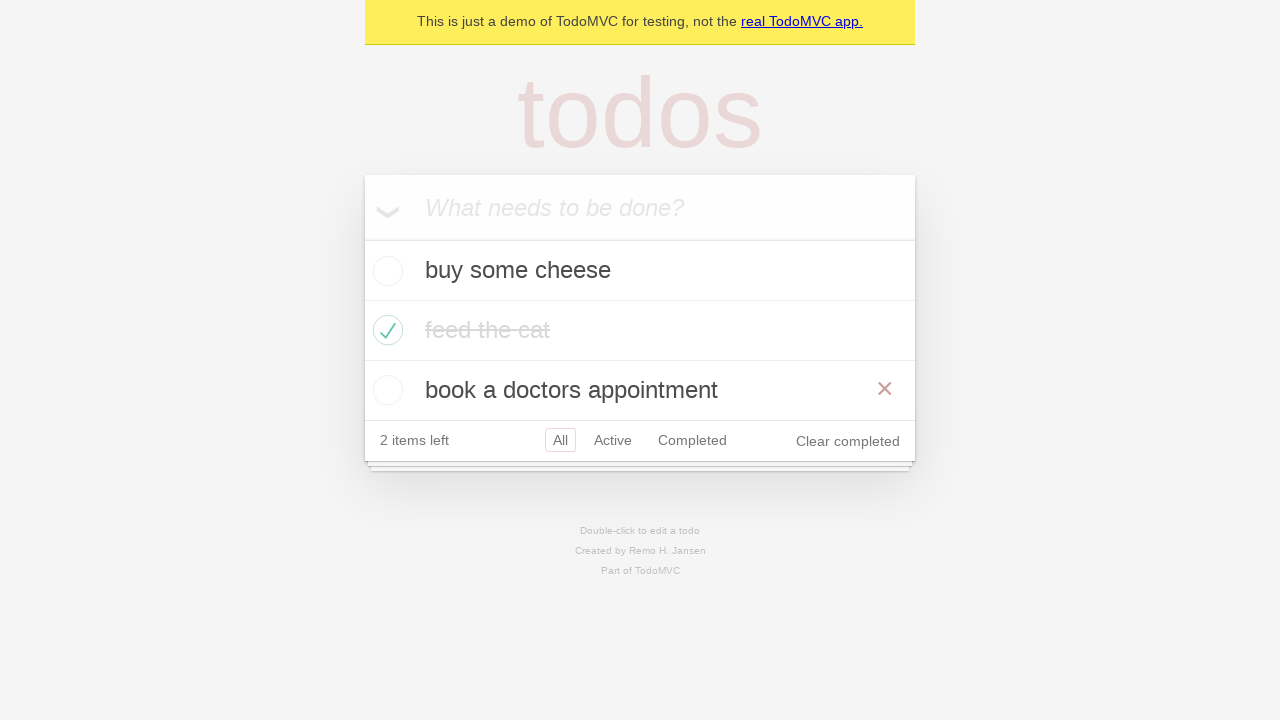